Tests regular click functionality by clicking a button and verifying the success message appears

Starting URL: https://demoqa.com/buttons

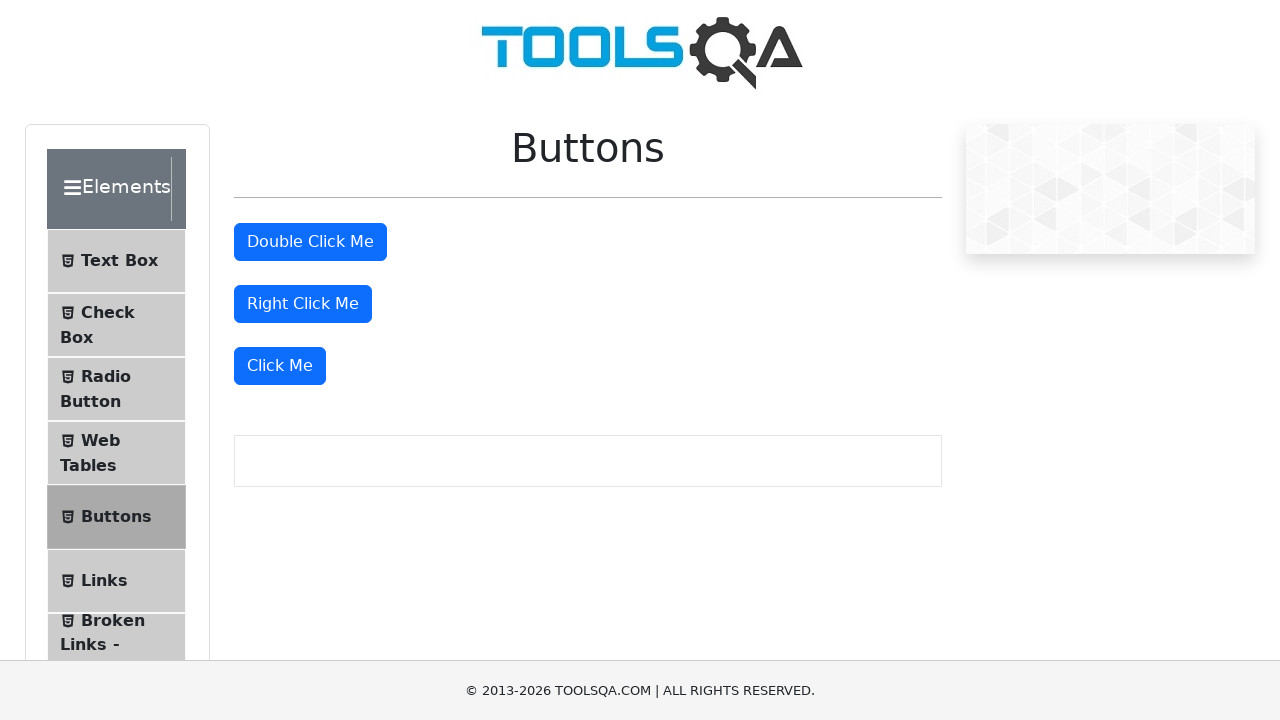

Clicked the 'Click Me' button at (280, 366) on xpath=//button[text()='Click Me']
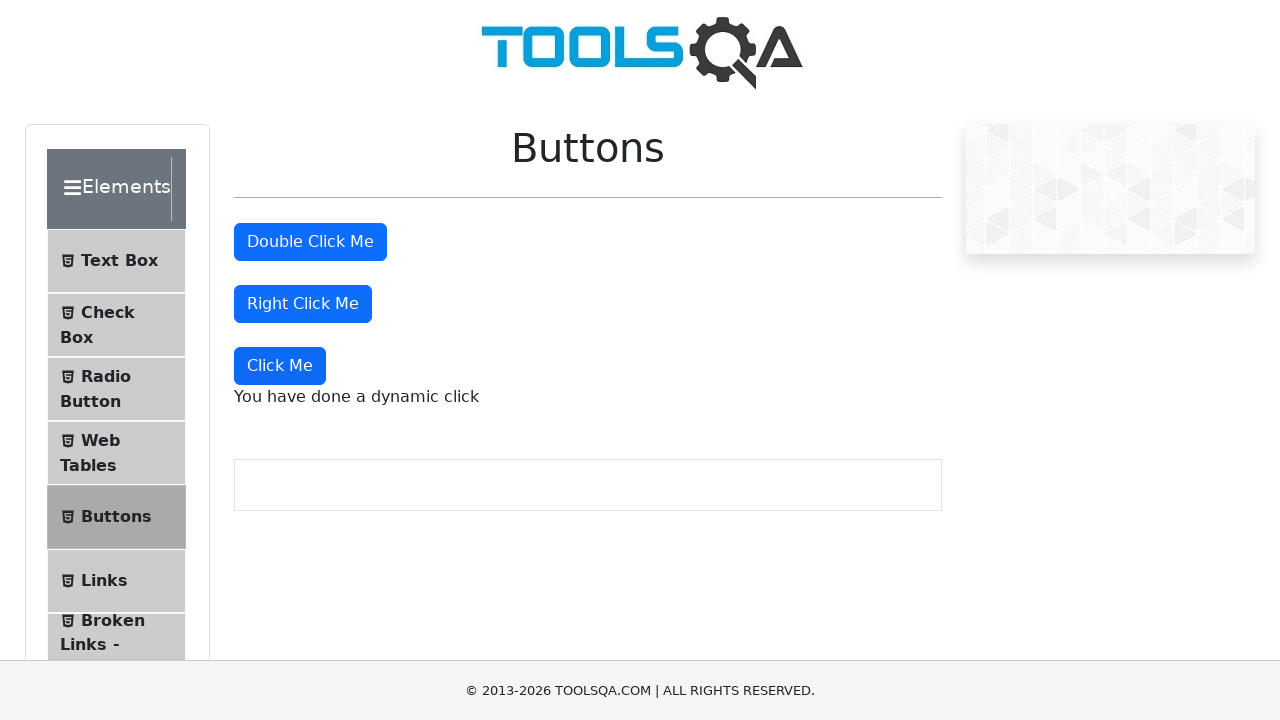

Success message appeared after clicking button
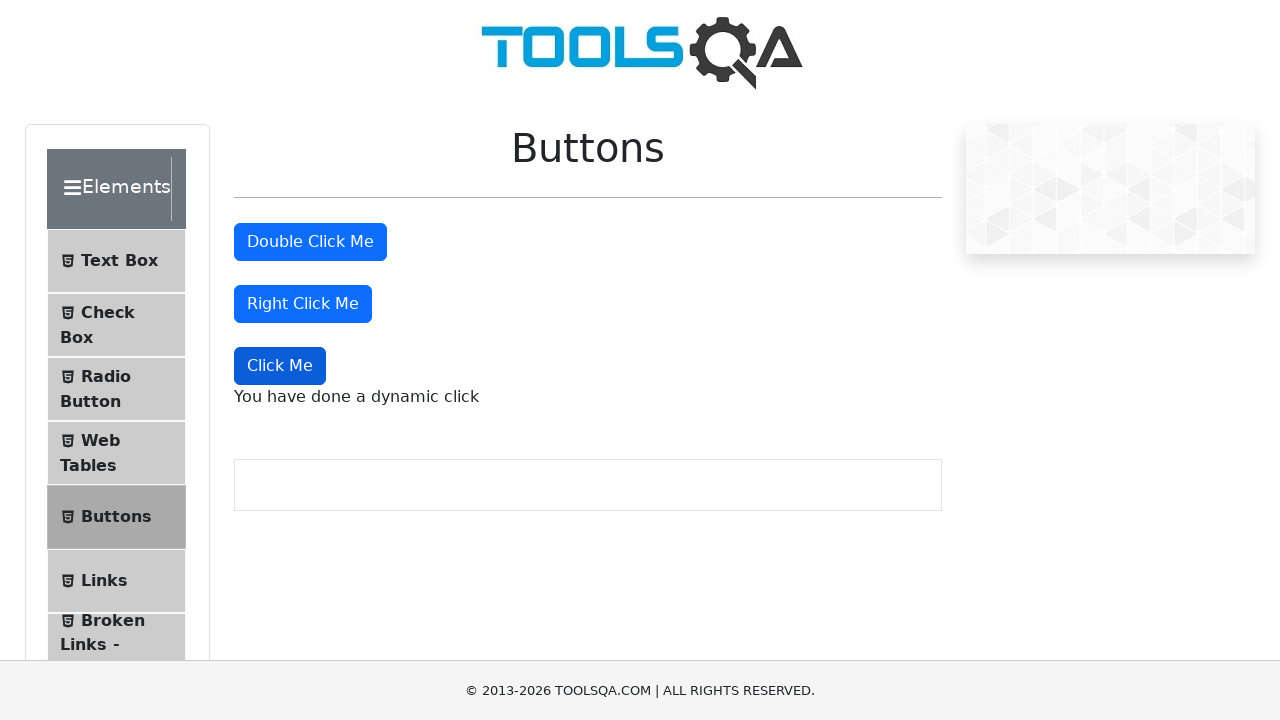

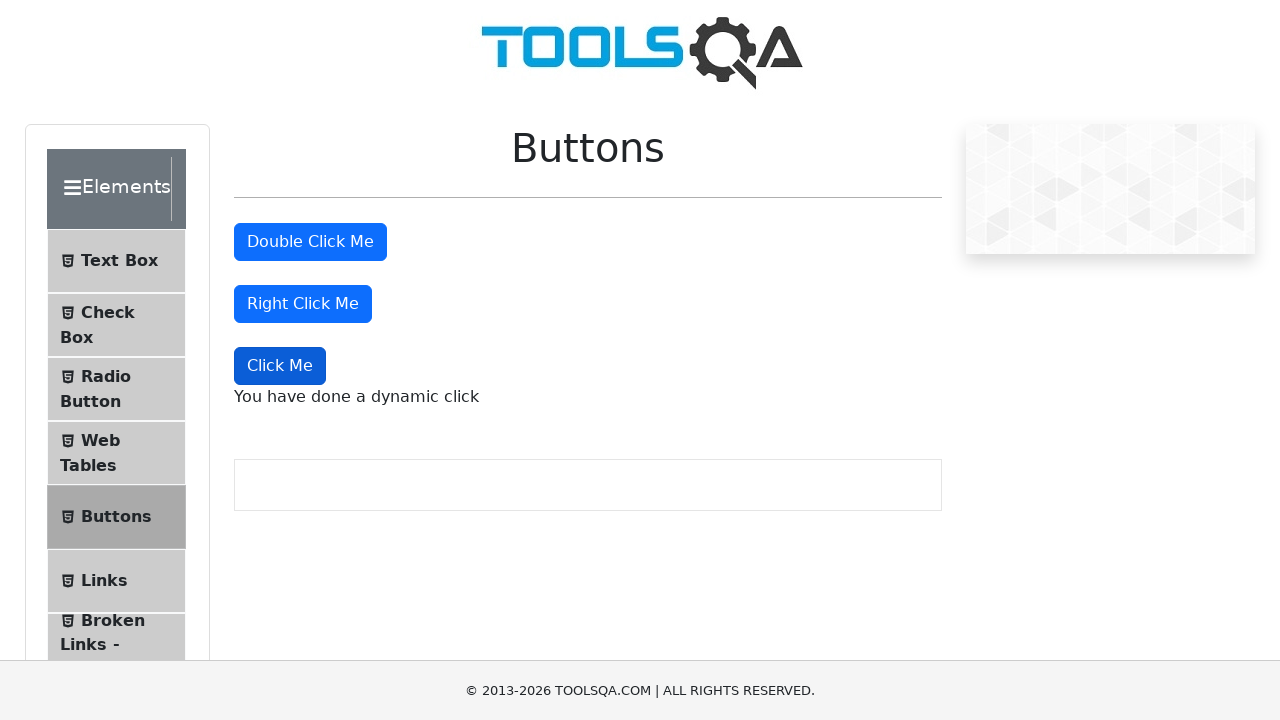